Tests that edits are saved when the input field loses focus (blur)

Starting URL: https://demo.playwright.dev/todomvc

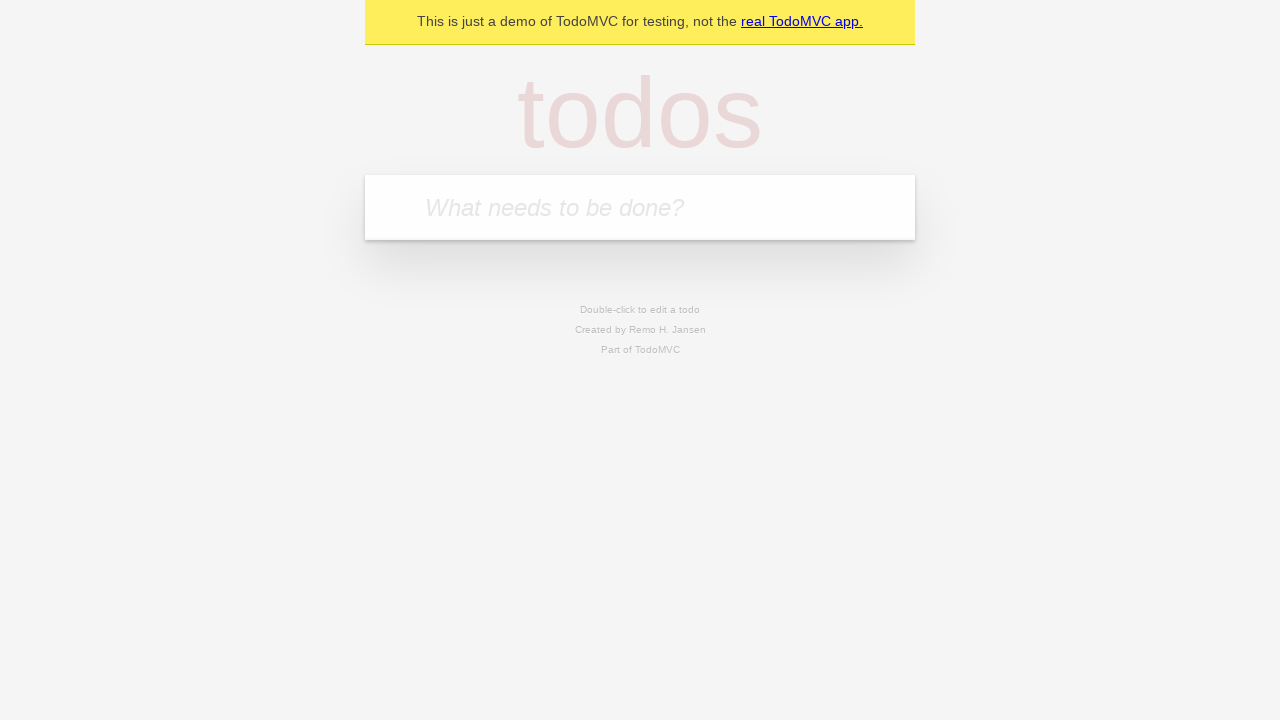

Filled new todo input with 'buy some cheese' on internal:attr=[placeholder="What needs to be done?"i]
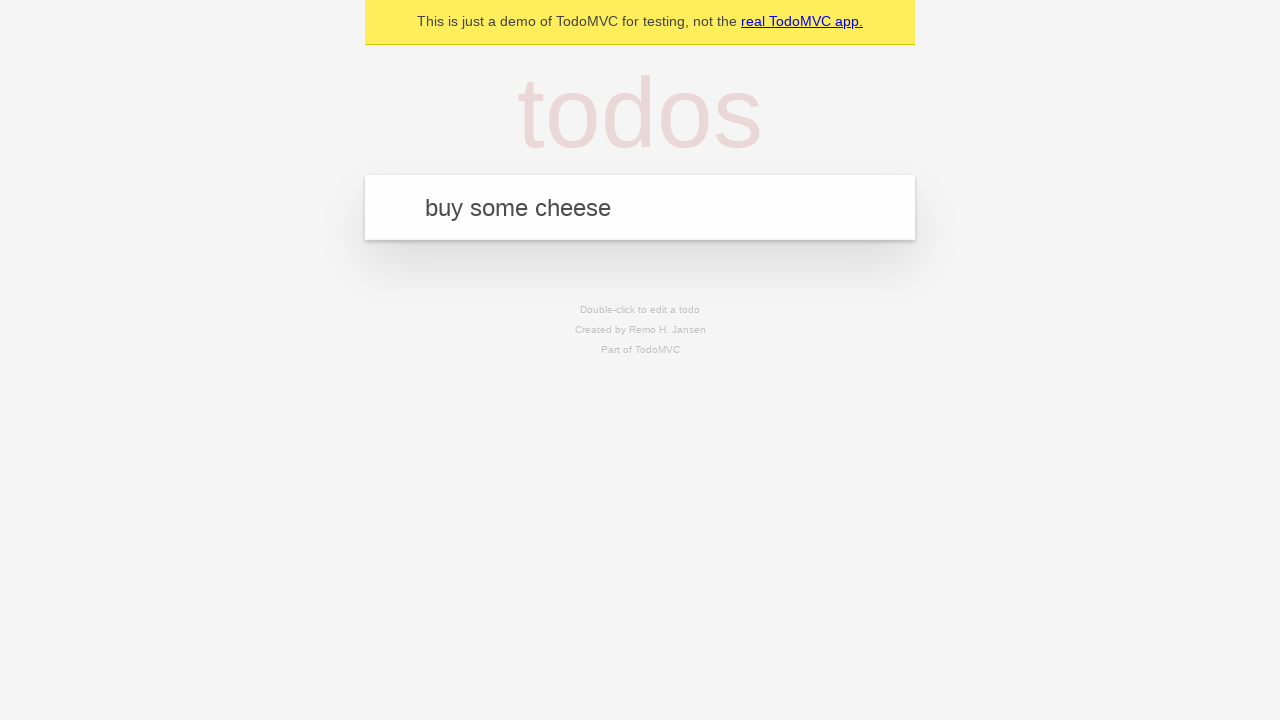

Pressed Enter to create first todo on internal:attr=[placeholder="What needs to be done?"i]
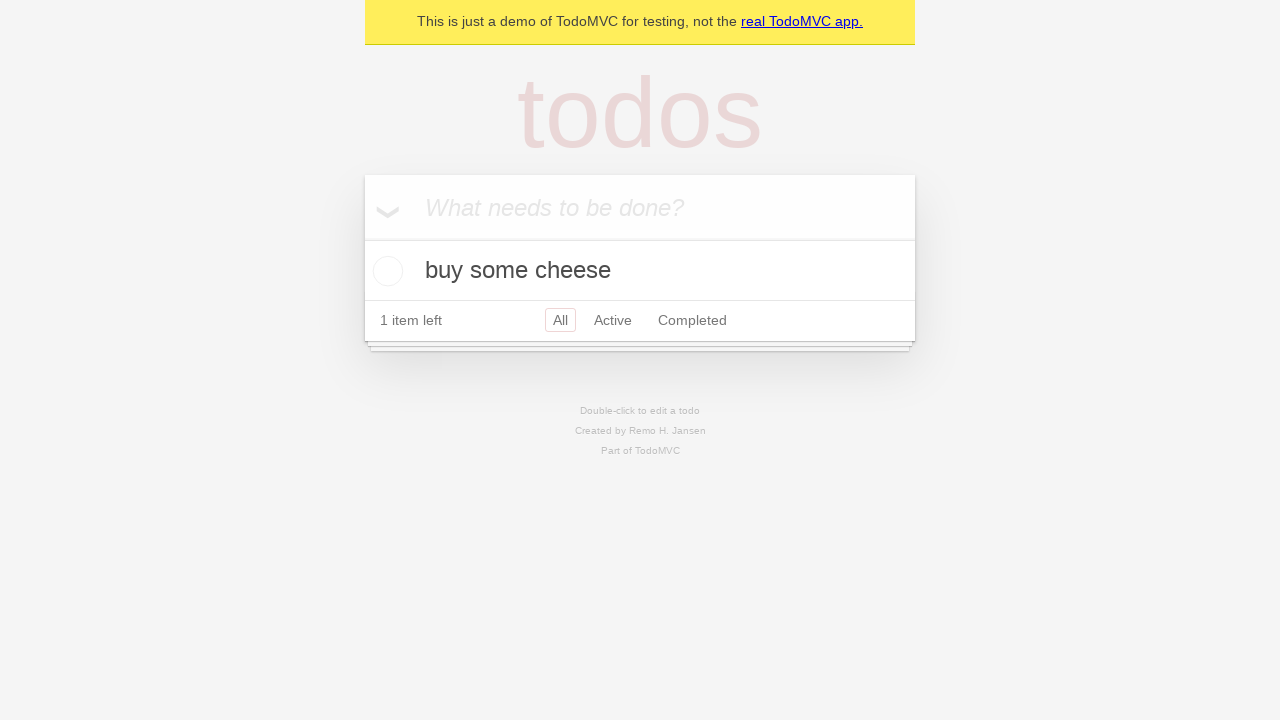

Filled new todo input with 'feed the cat' on internal:attr=[placeholder="What needs to be done?"i]
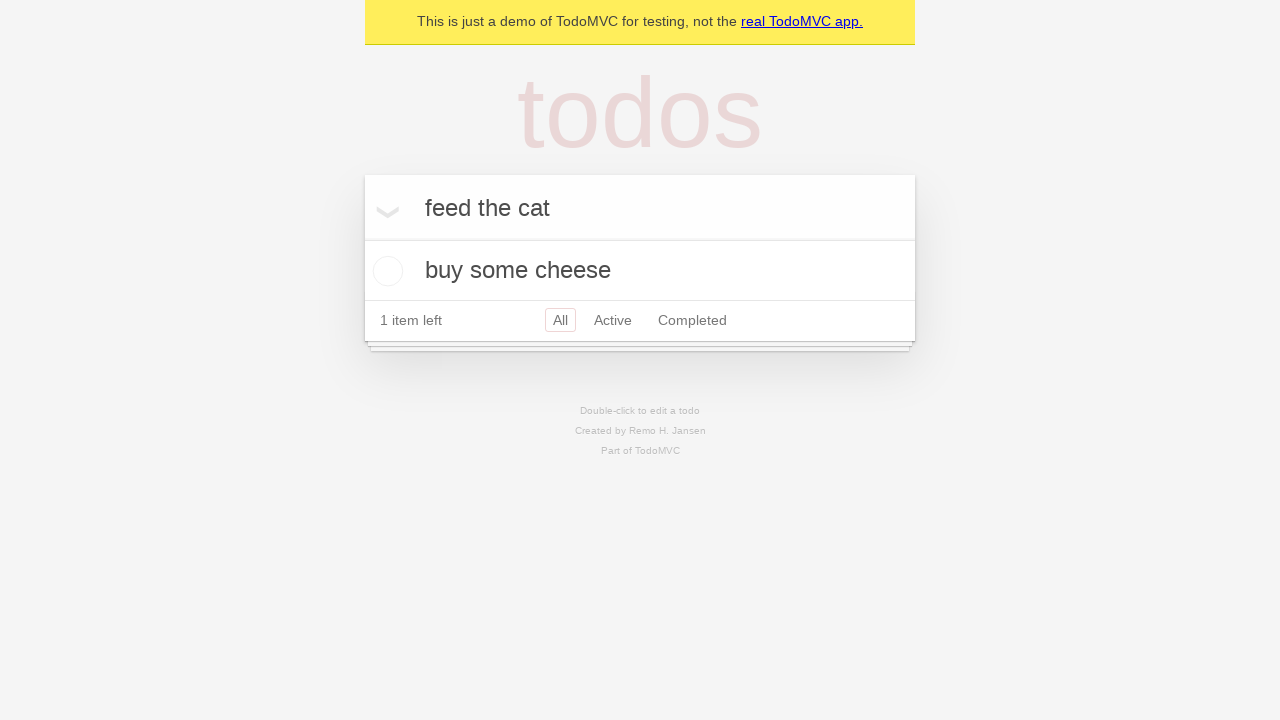

Pressed Enter to create second todo on internal:attr=[placeholder="What needs to be done?"i]
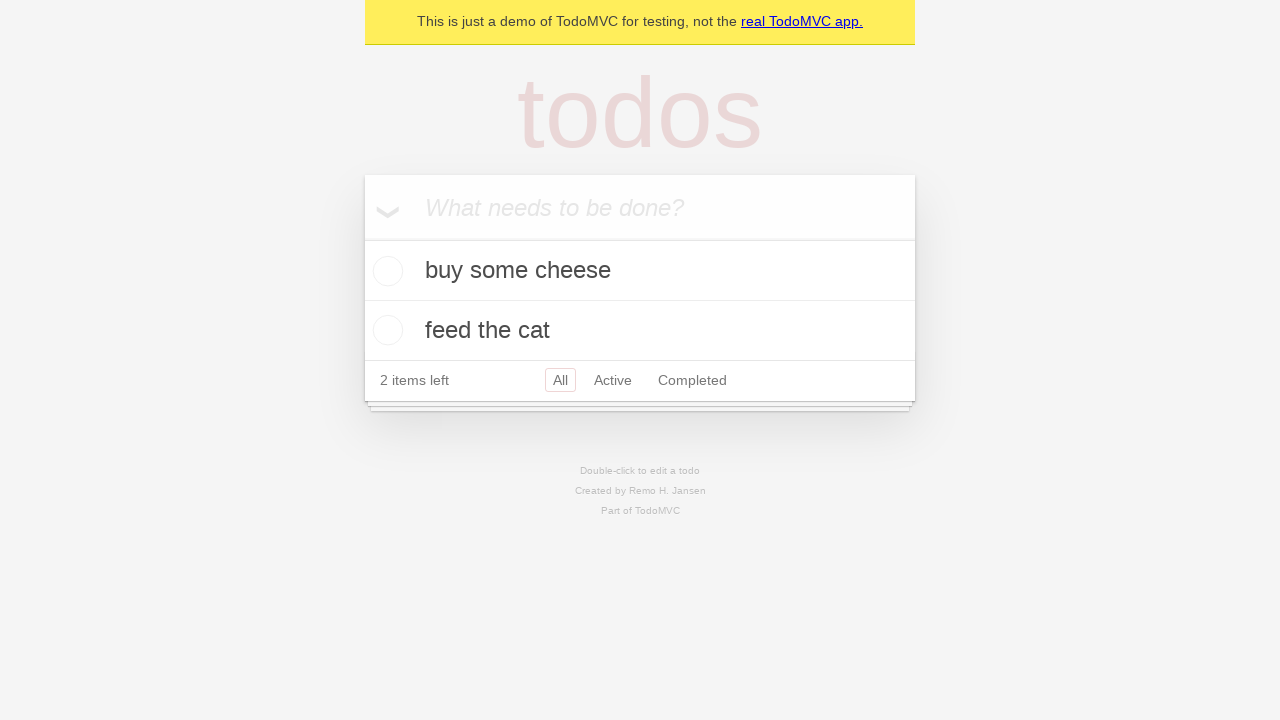

Filled new todo input with 'book a doctors appointment' on internal:attr=[placeholder="What needs to be done?"i]
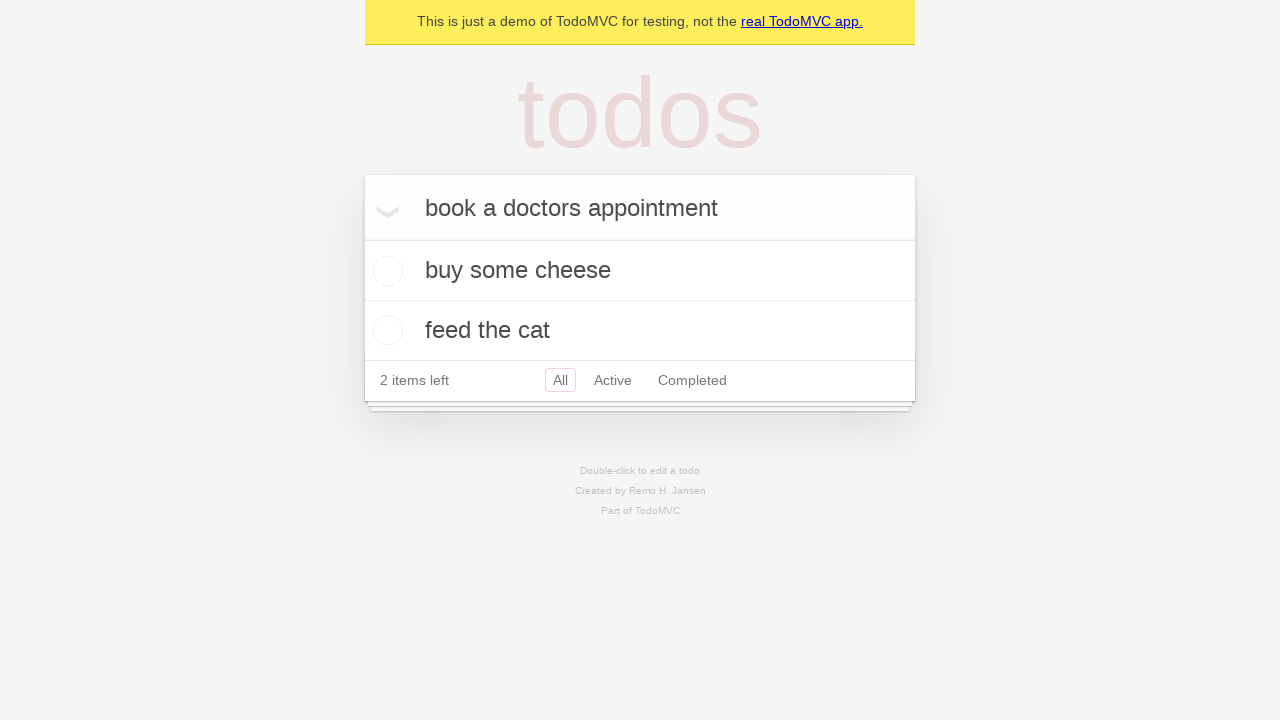

Pressed Enter to create third todo on internal:attr=[placeholder="What needs to be done?"i]
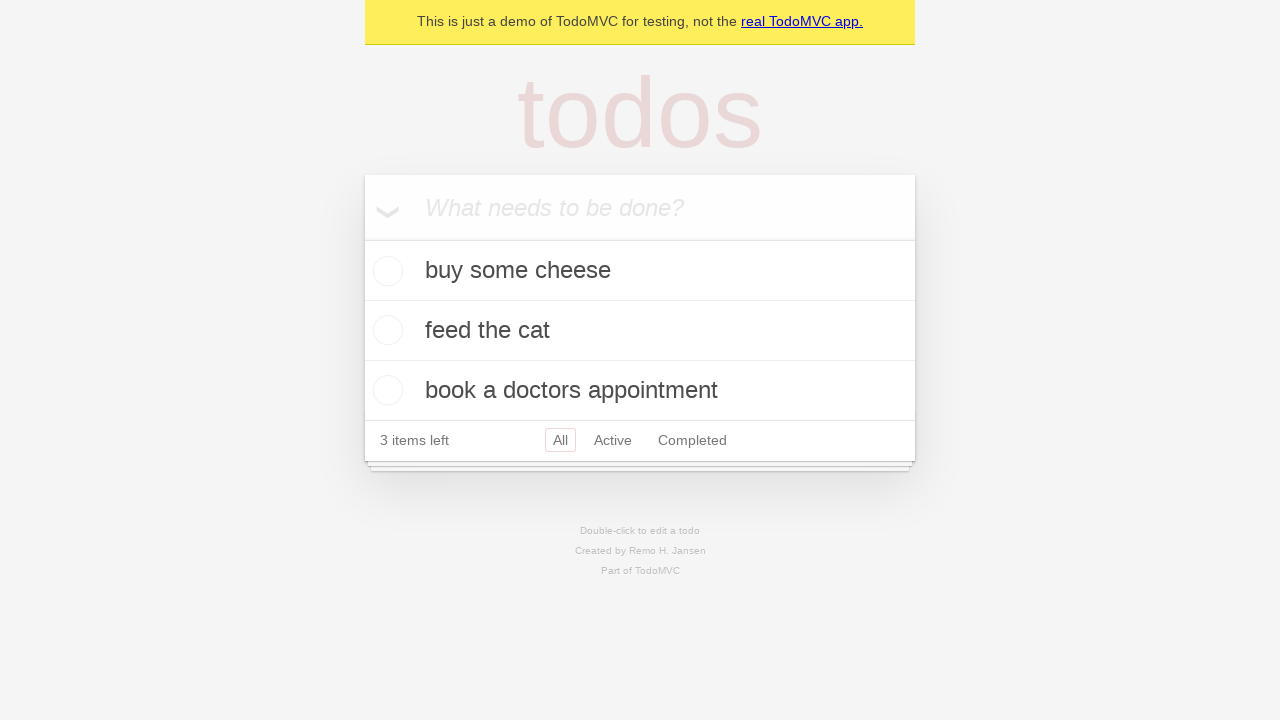

Waited for all 3 todo items to be present in DOM
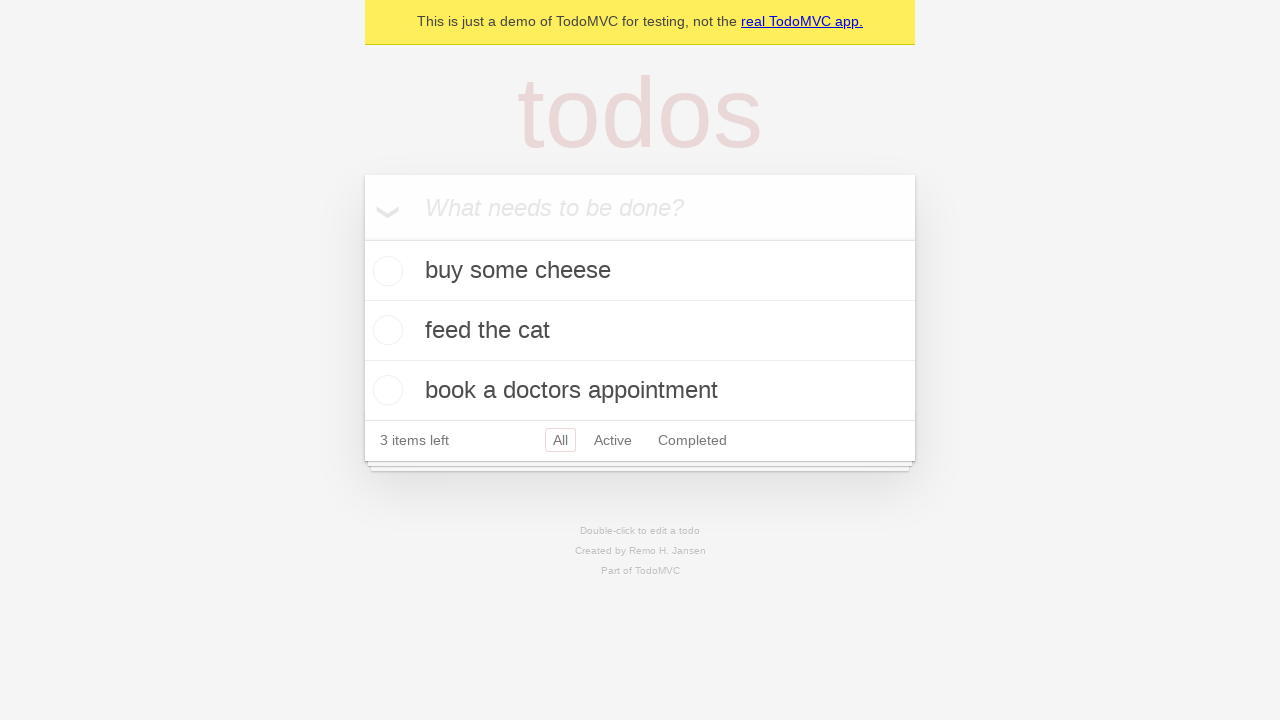

Located all todo items
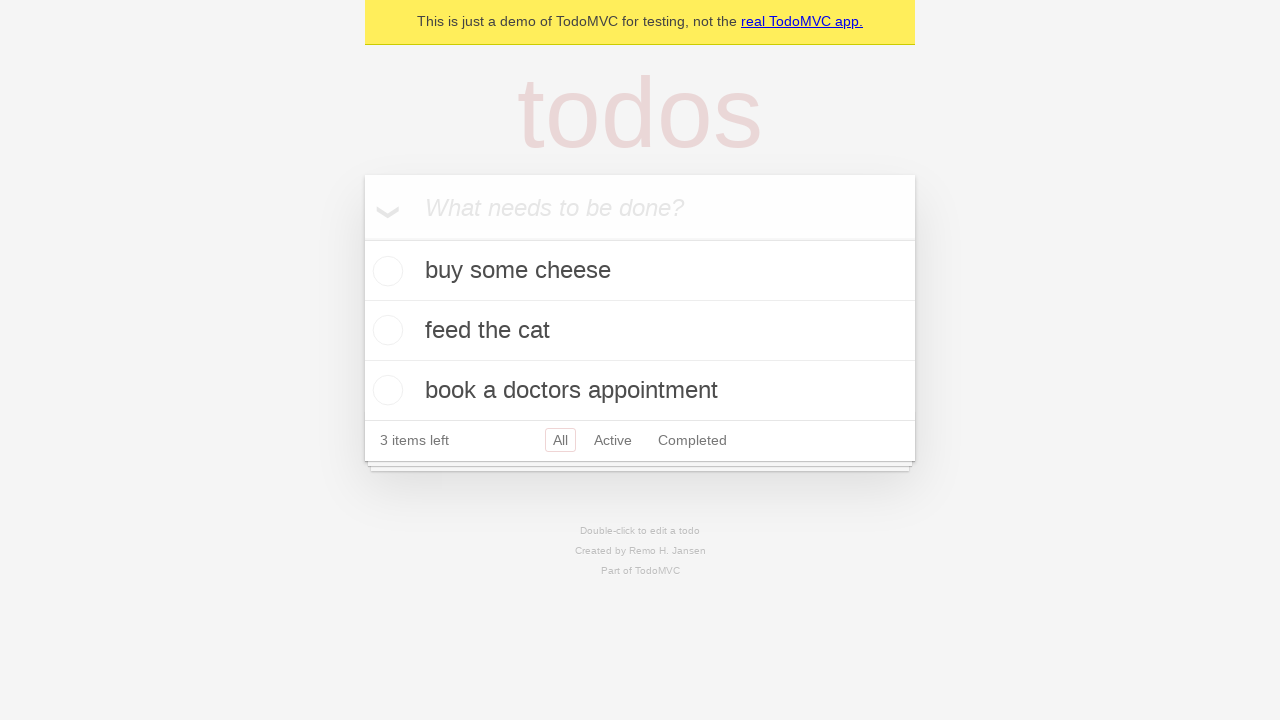

Double-clicked second todo item to enter edit mode at (640, 331) on internal:testid=[data-testid="todo-item"s] >> nth=1
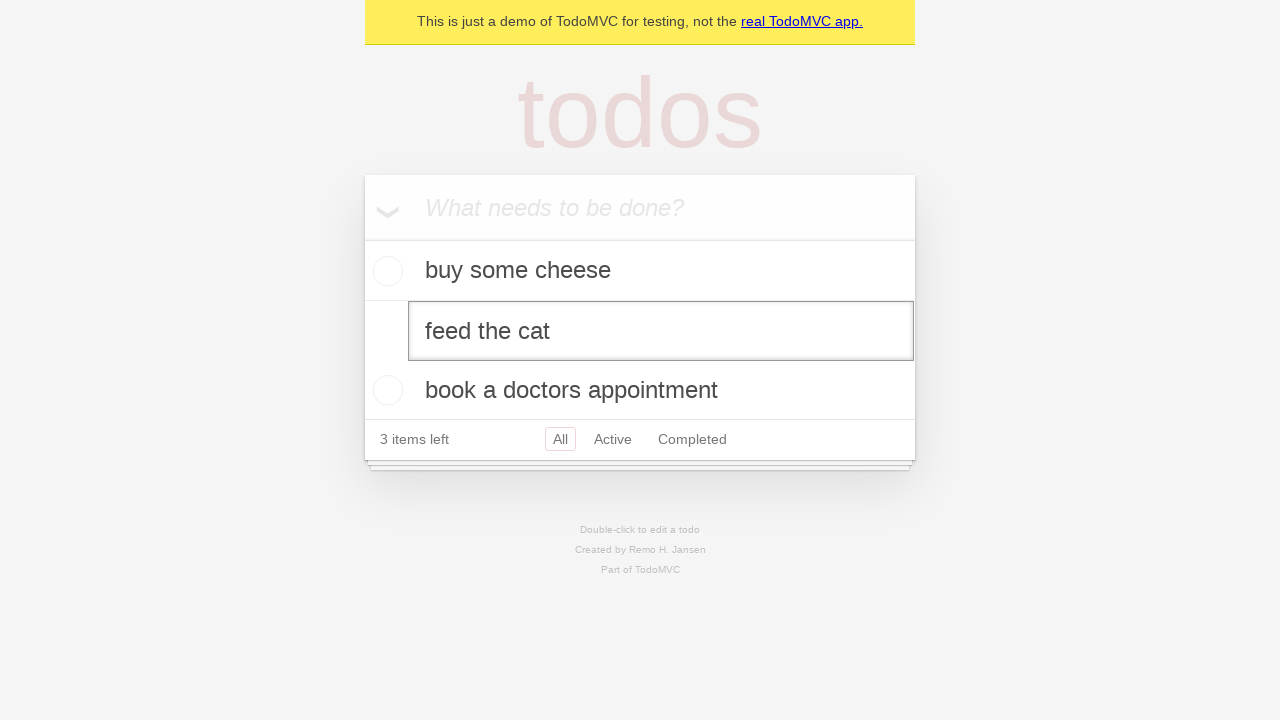

Filled edit input with 'buy some sausages' on internal:testid=[data-testid="todo-item"s] >> nth=1 >> internal:role=textbox[nam
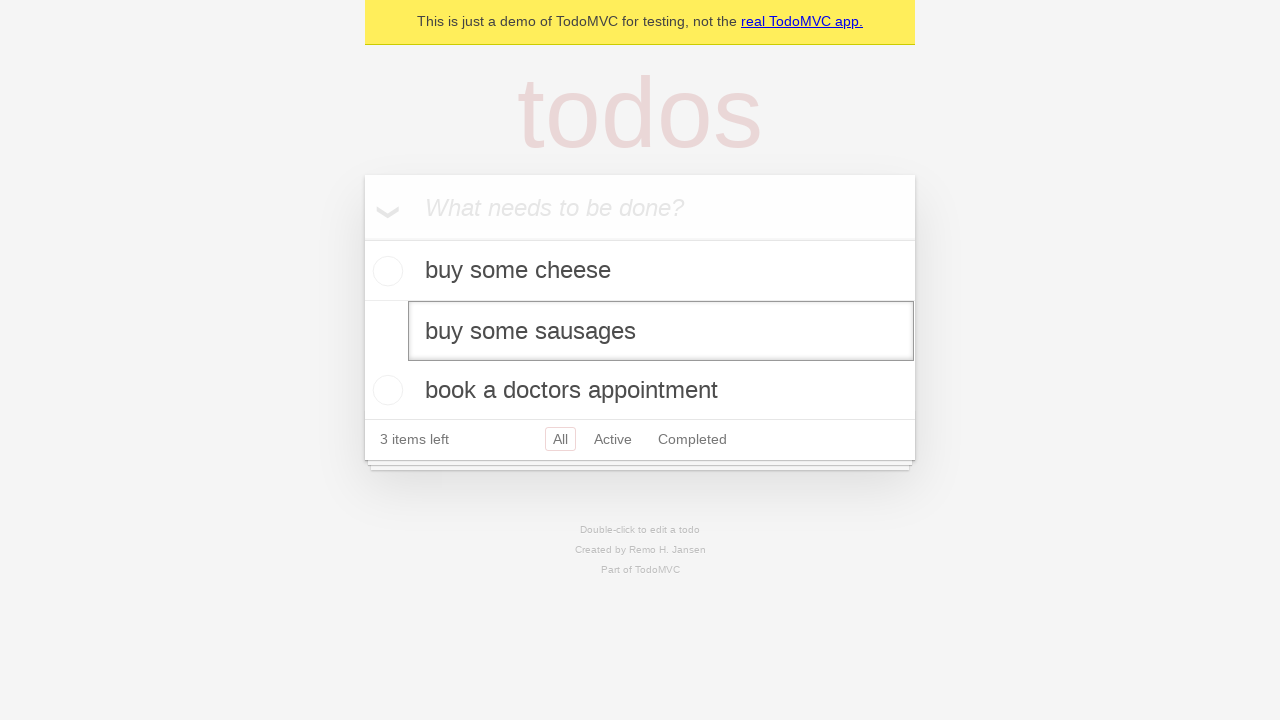

Dispatched blur event to save edits and exit edit mode
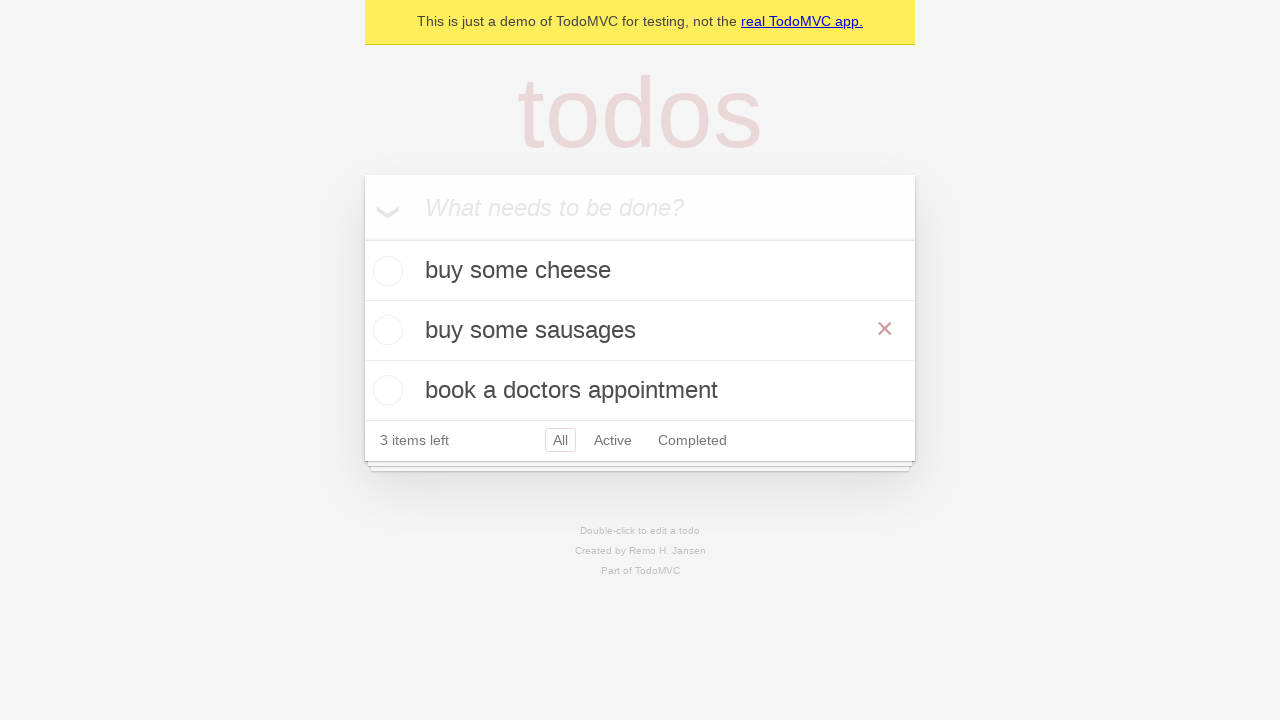

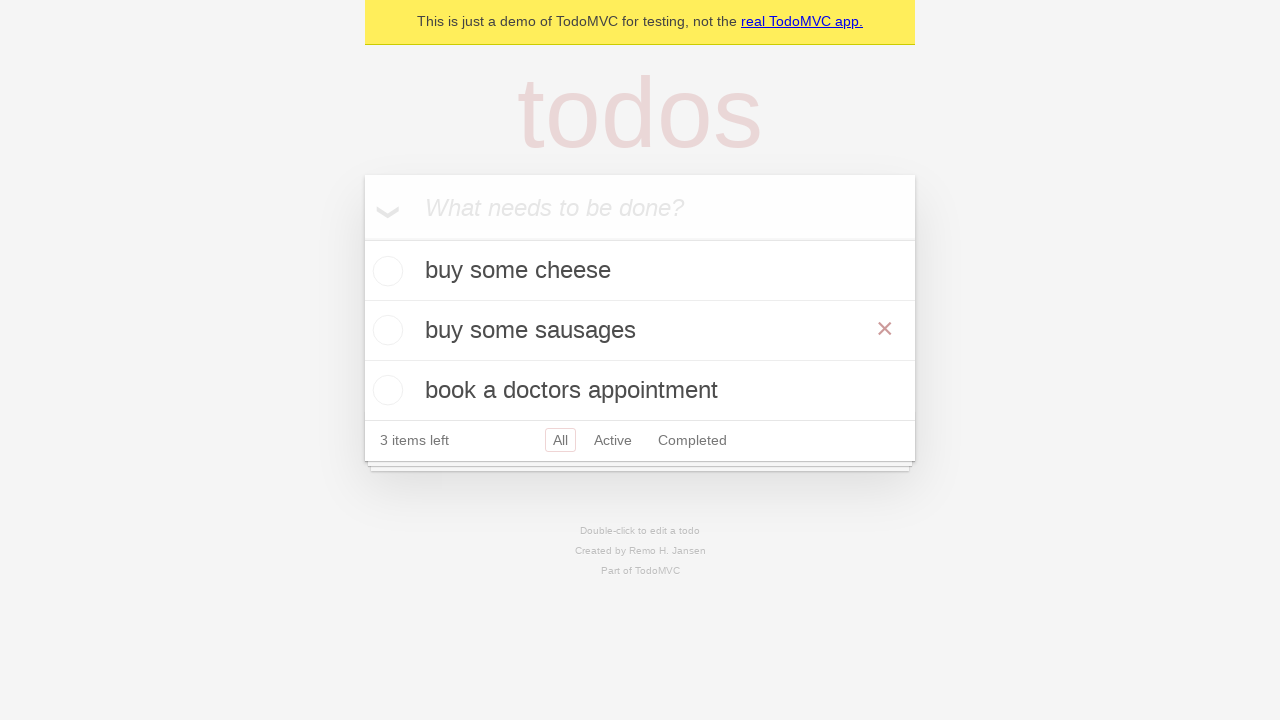